Tests the login page behavior when clicking the login button without entering any credentials, likely validating error message display for empty fields.

Starting URL: https://www.saucedemo.com/

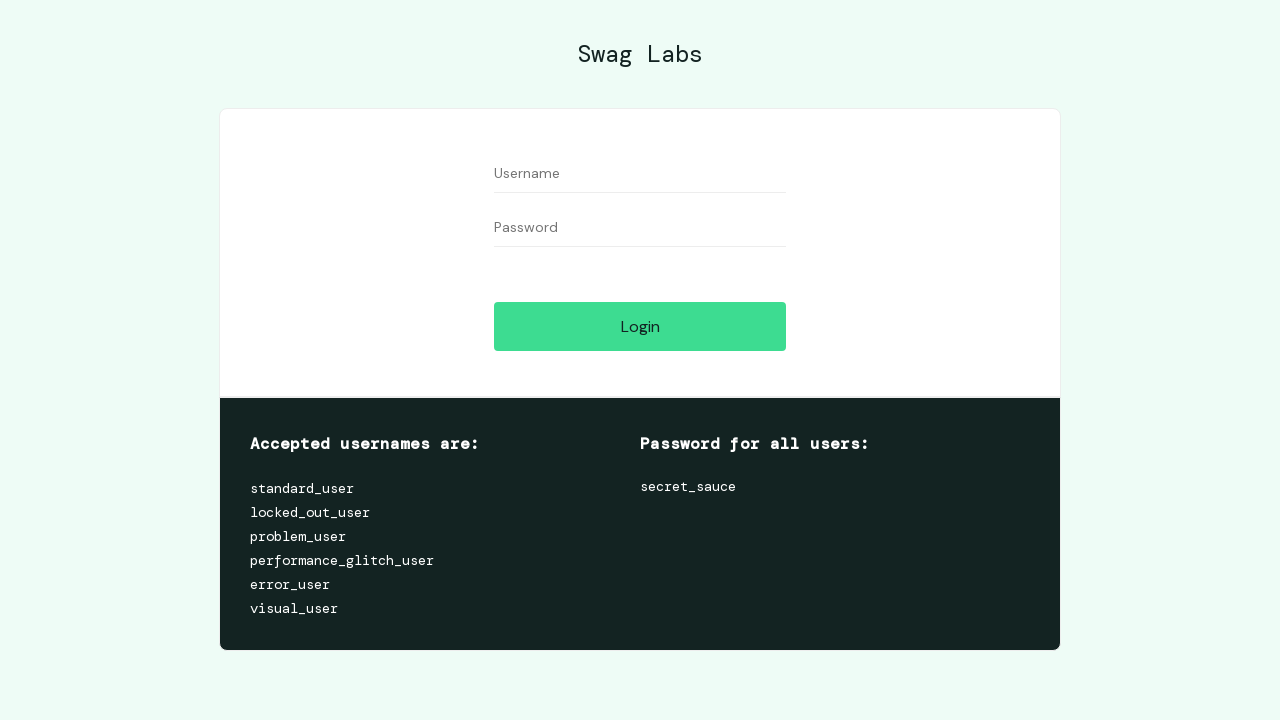

Set viewport size to 1936x1056
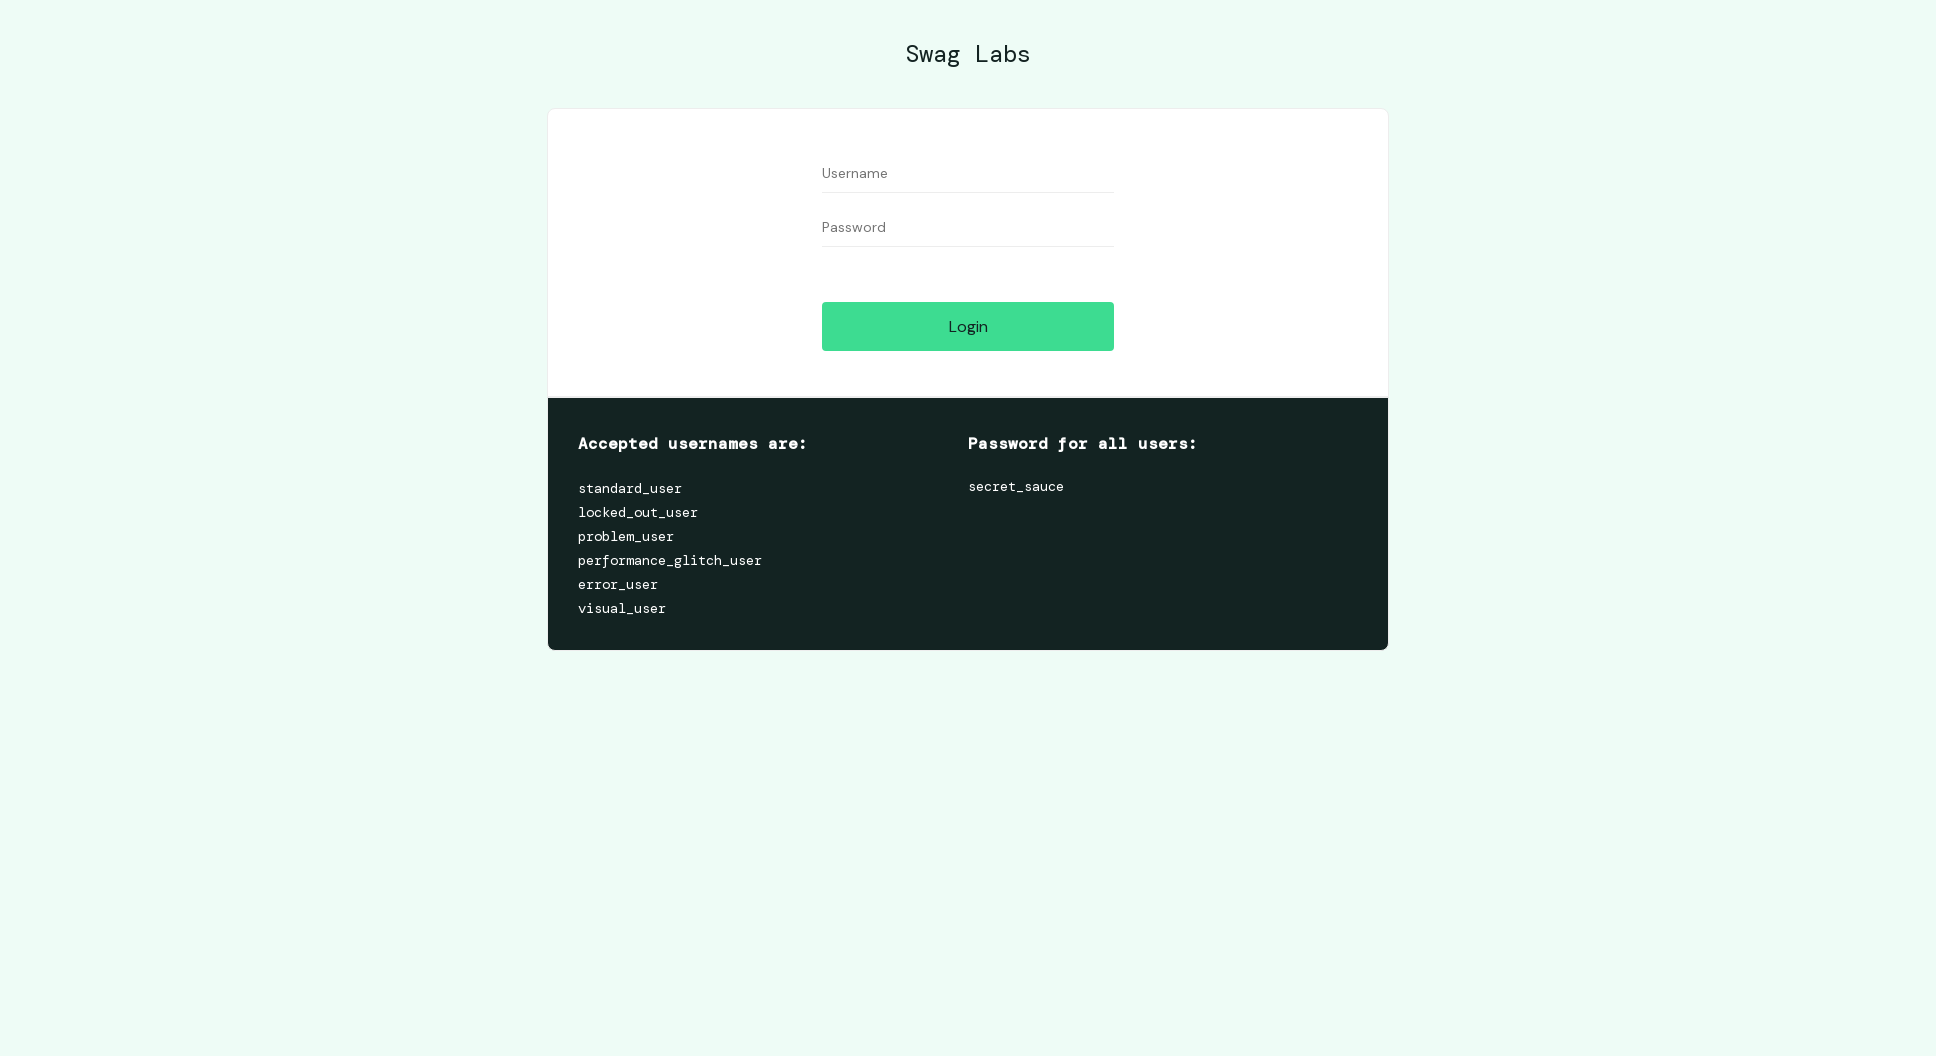

Clicked login button without entering any credentials to trigger validation at (968, 326) on [data-test='login-button']
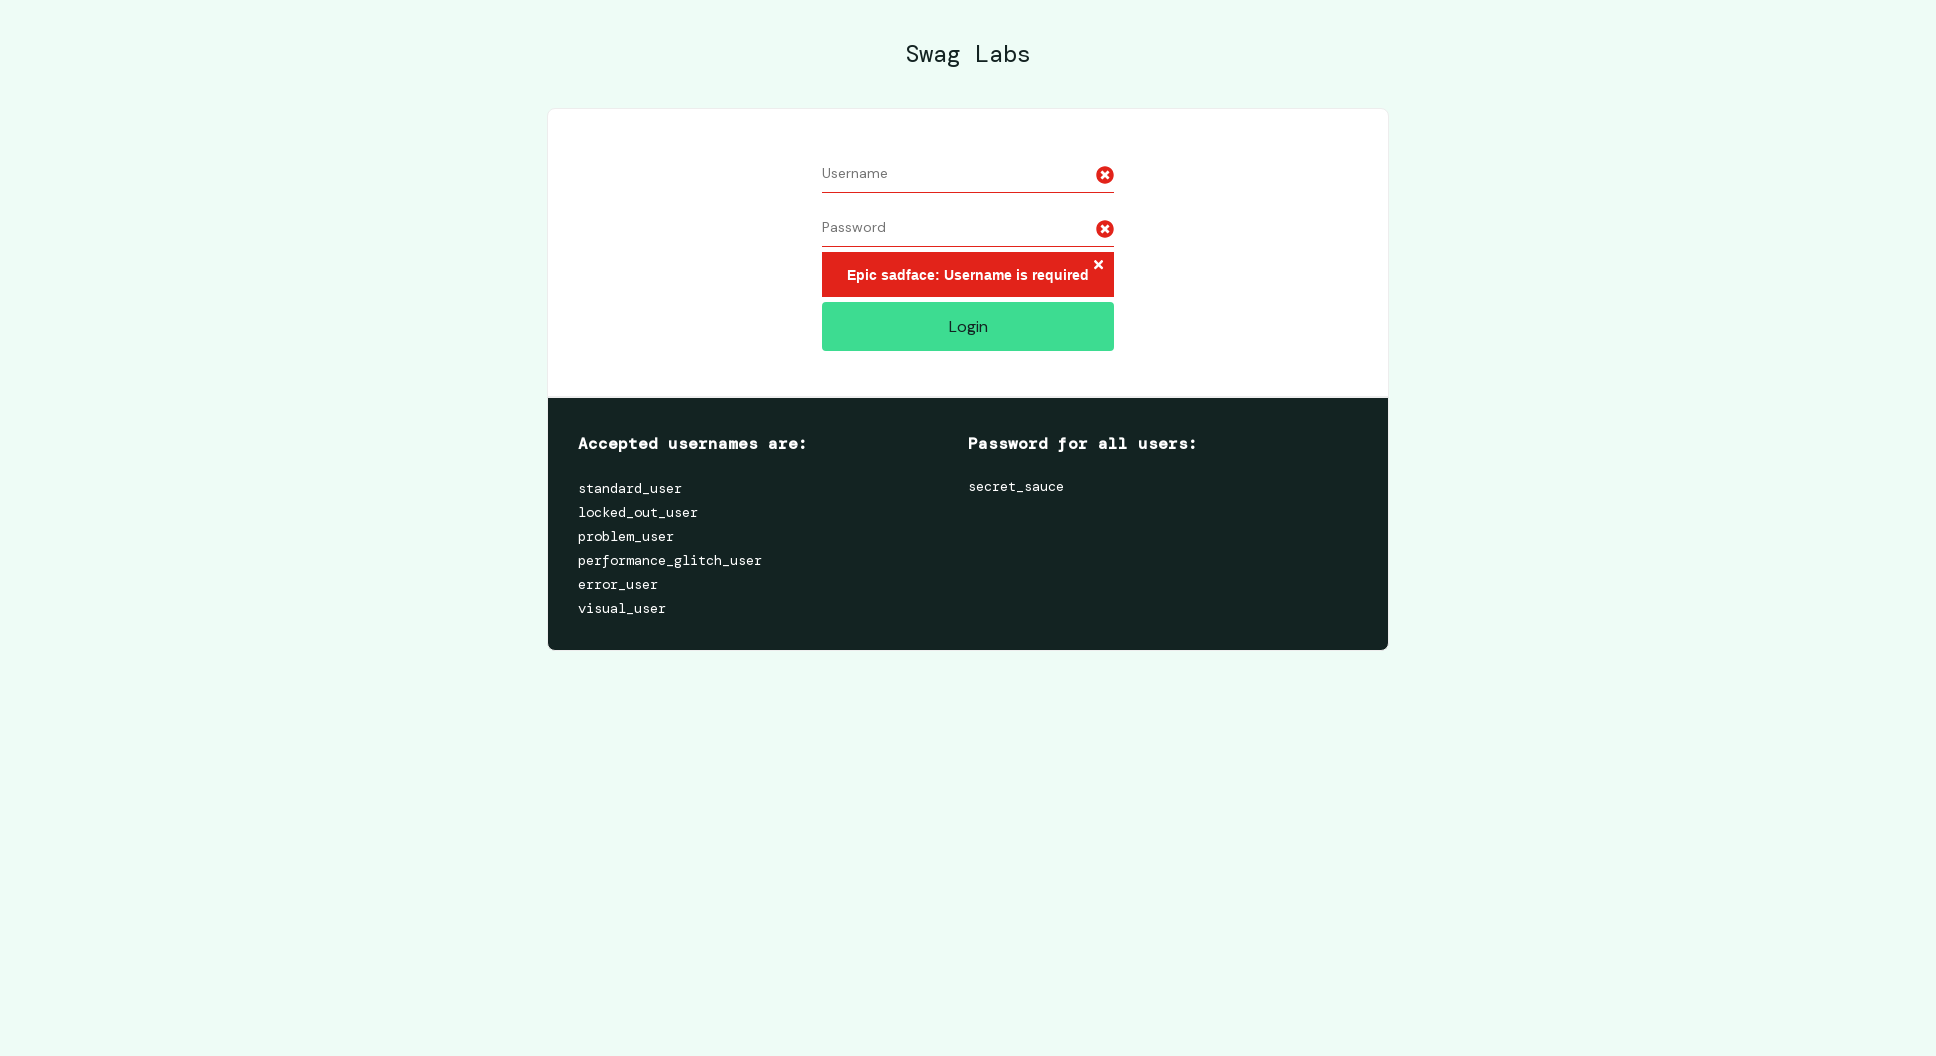

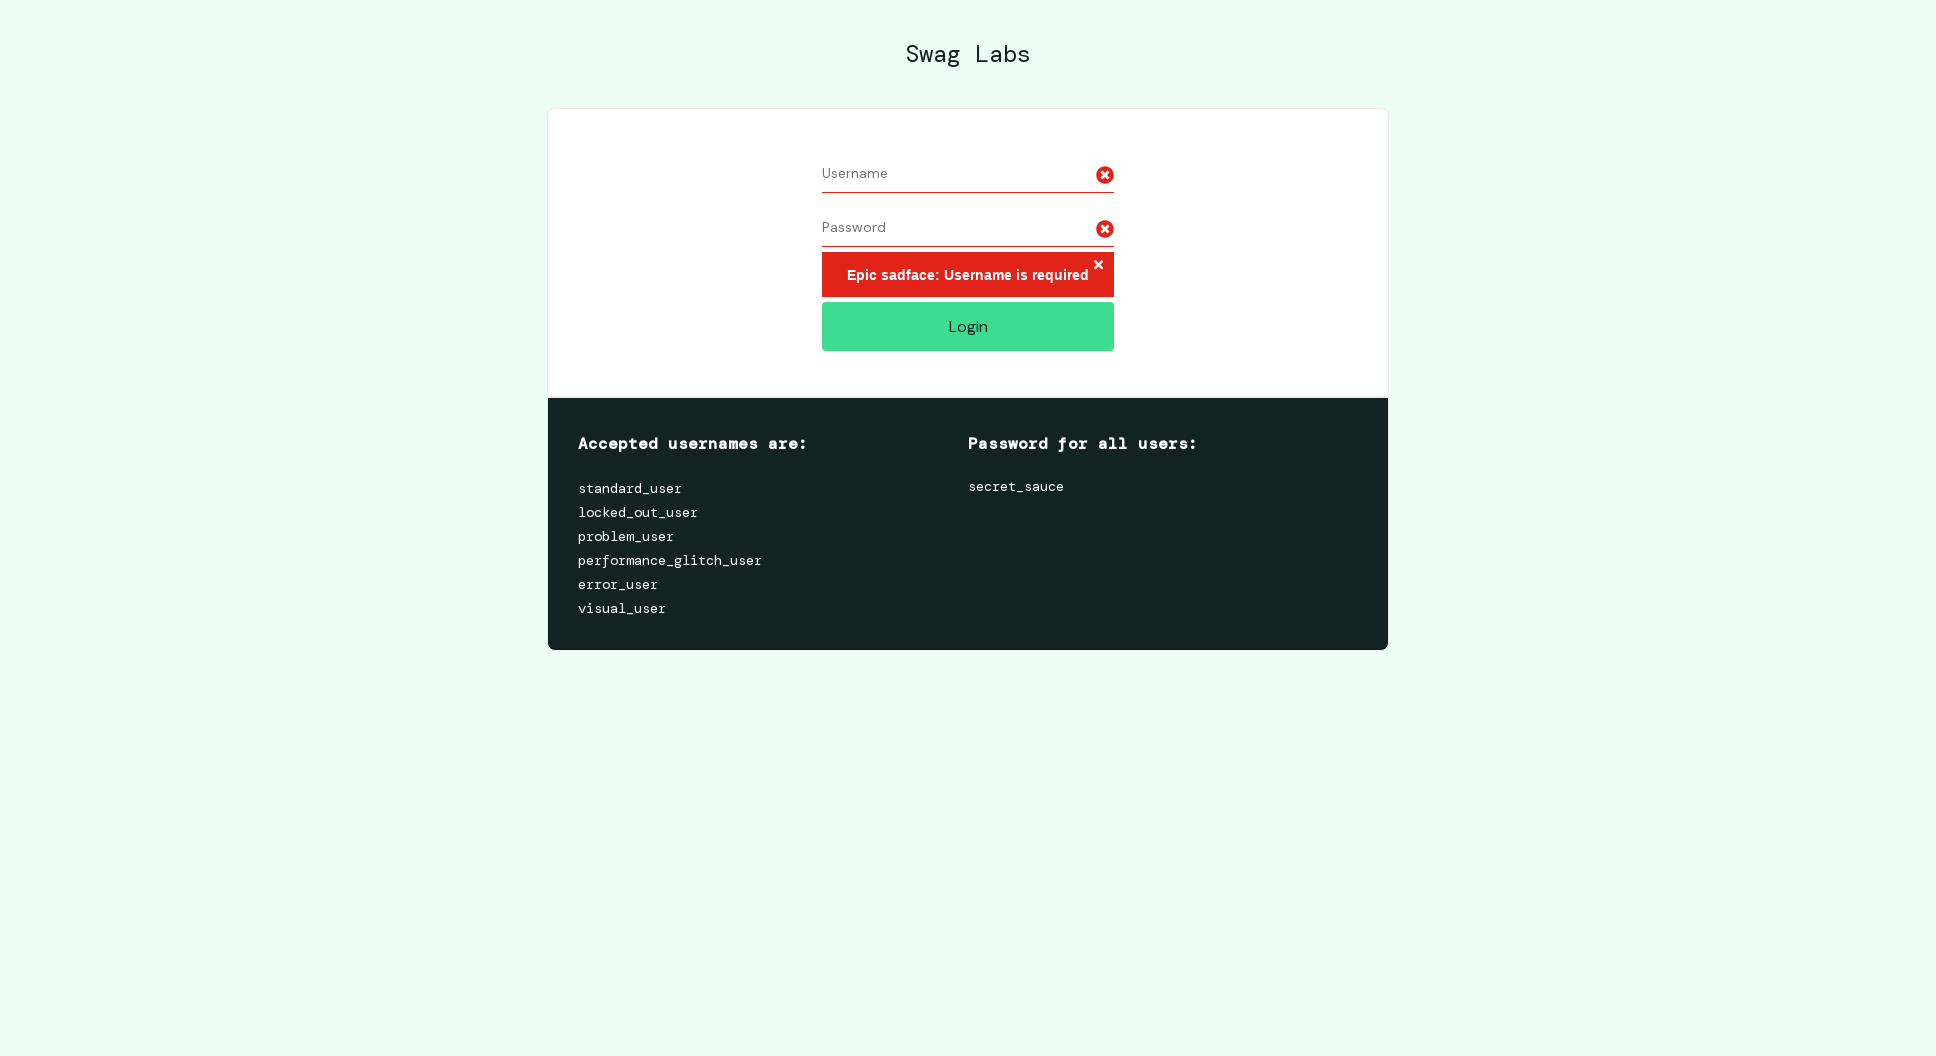